Tests drag and drop functionality within an iframe on the jQuery UI demo page by dragging an element to a droppable area

Starting URL: https://jqueryui.com/droppable/

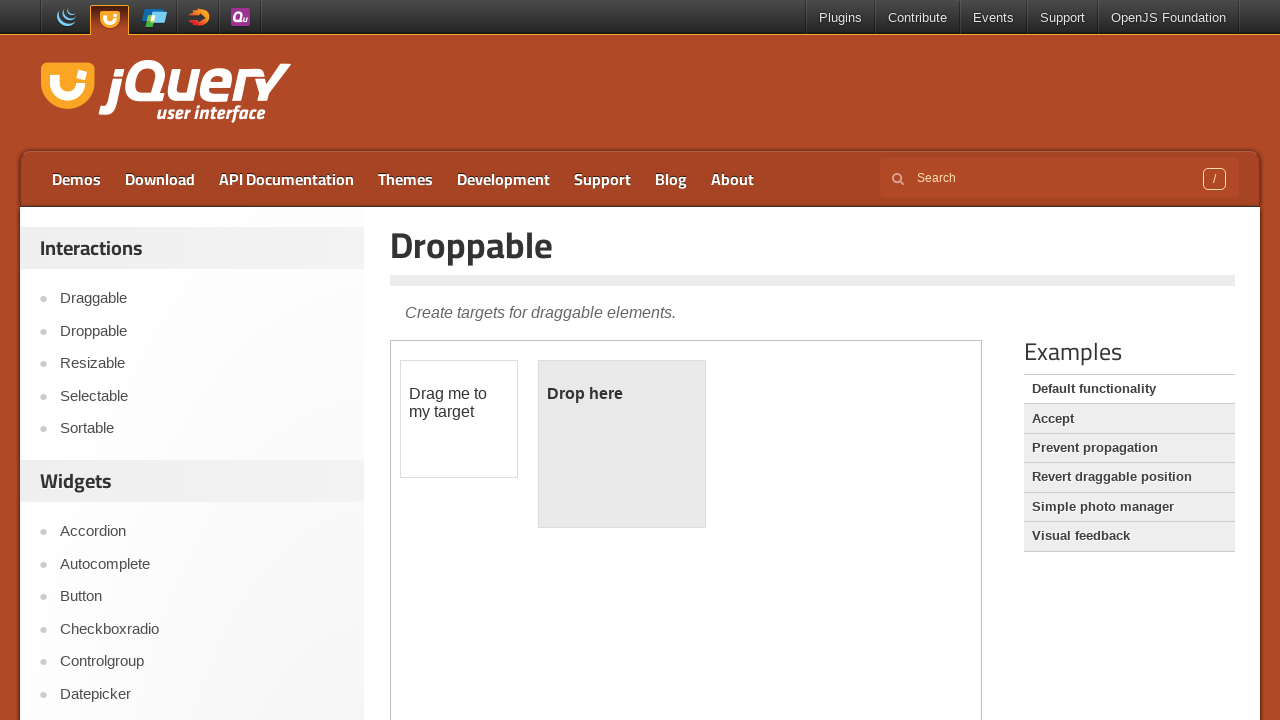

Navigated to jQuery UI droppable demo page
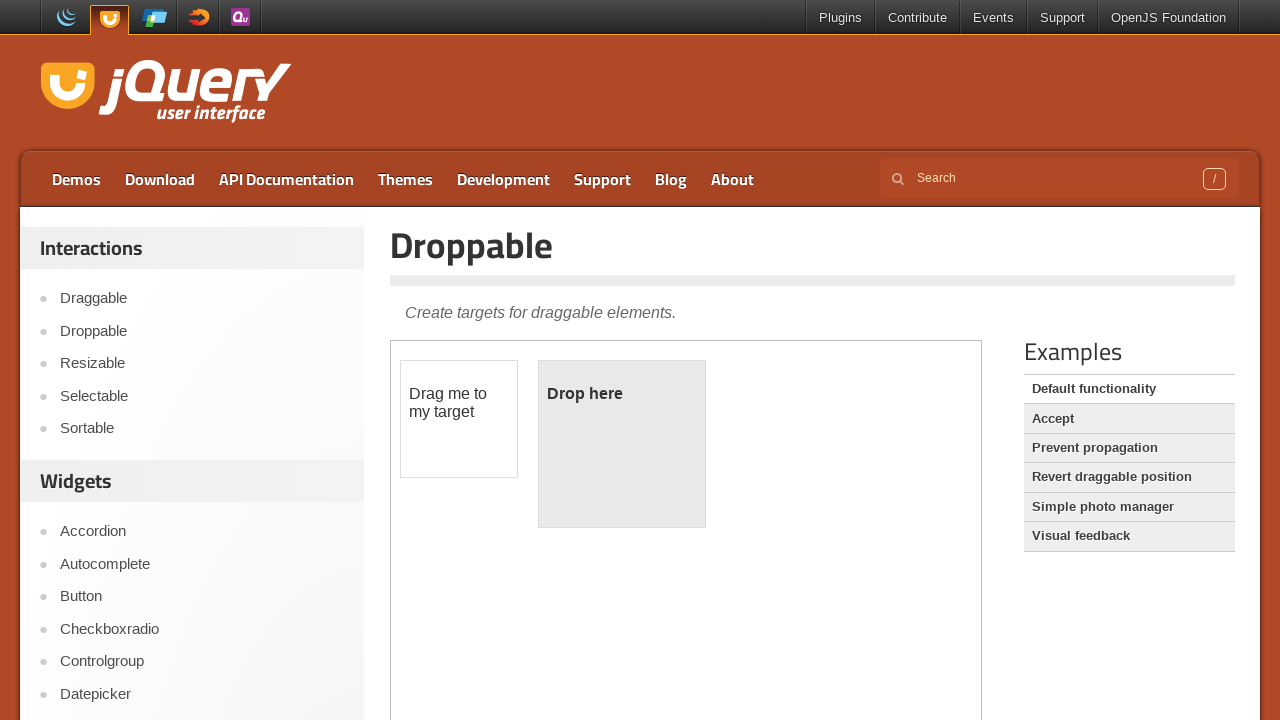

Located iframe containing drag and drop demo
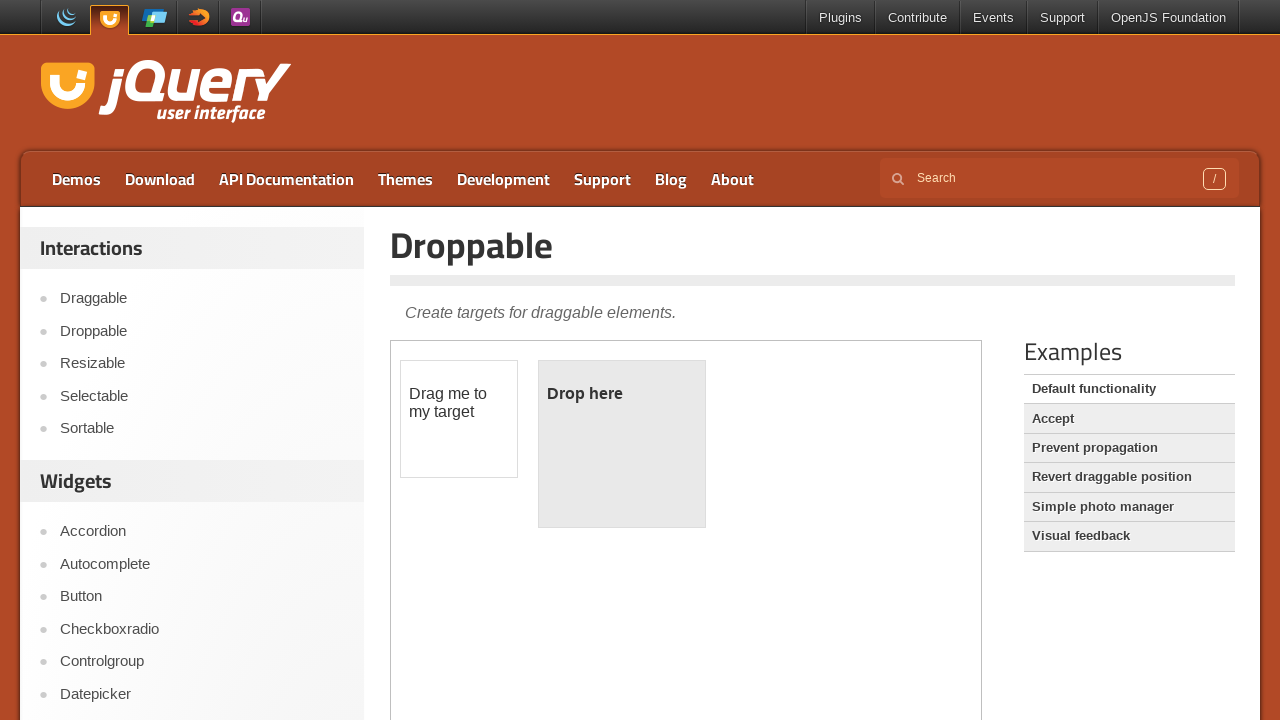

Located draggable element within iframe
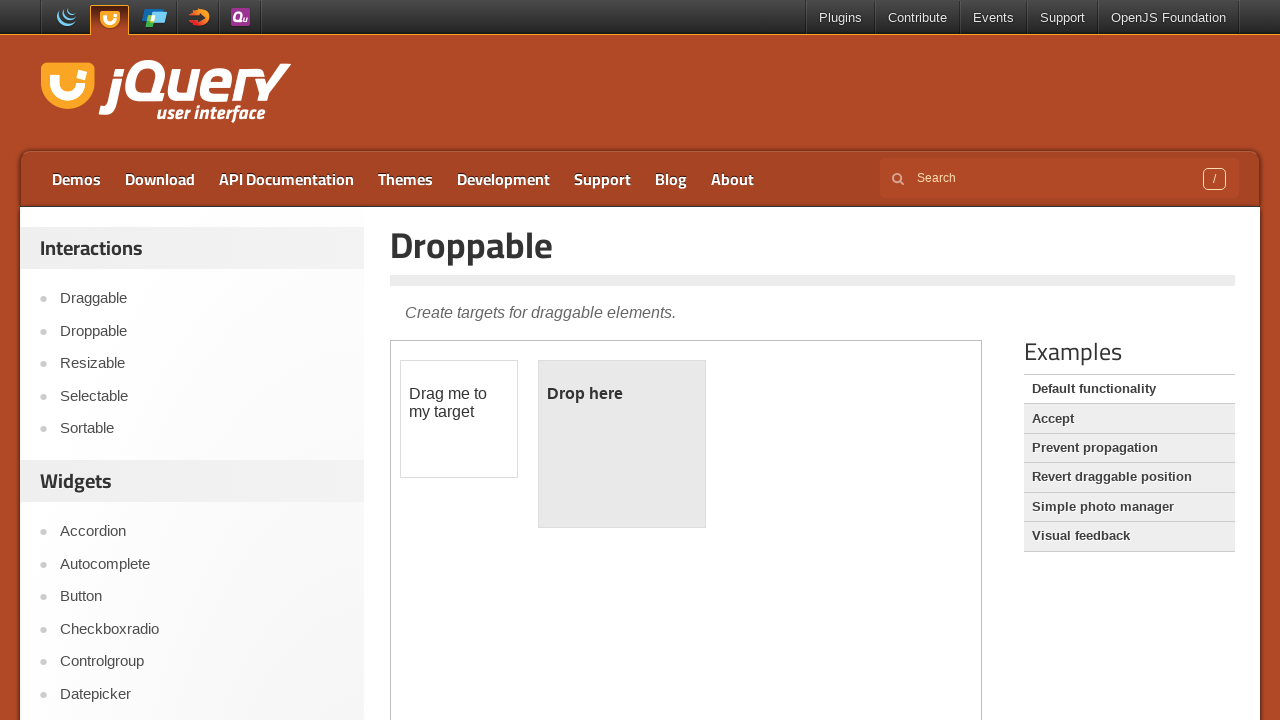

Located droppable area within iframe
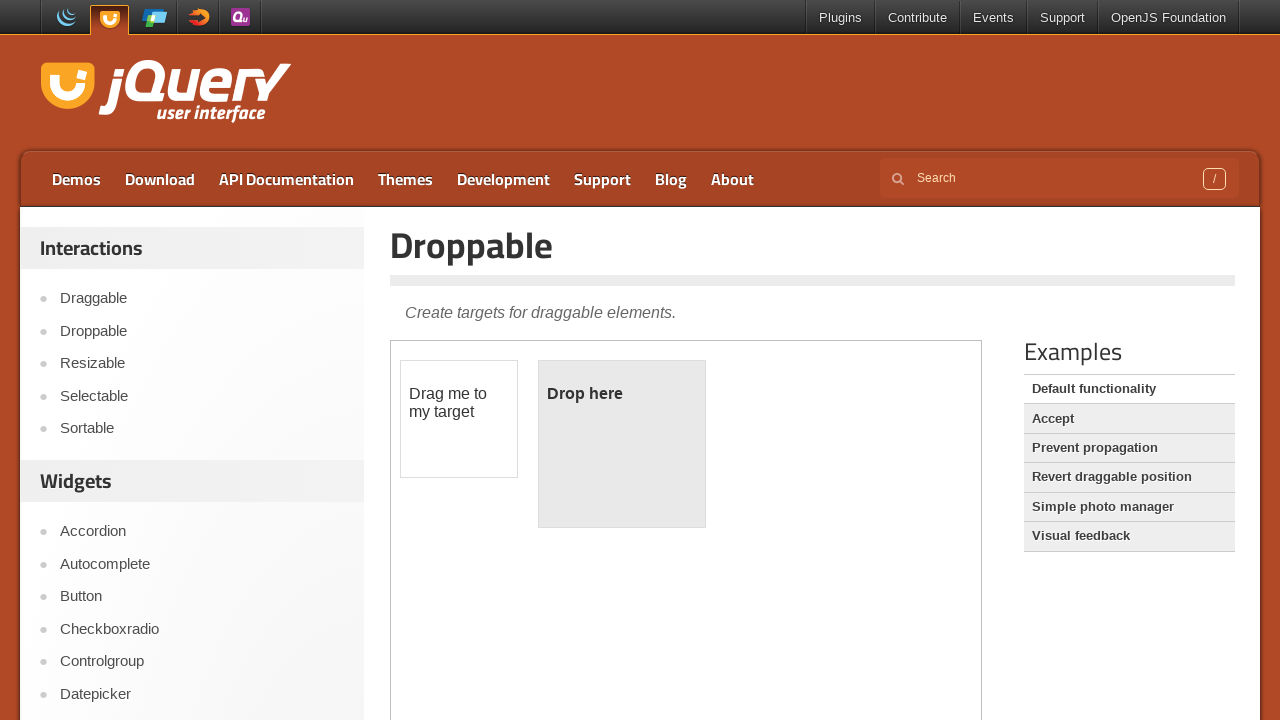

Dragged draggable element to droppable area at (622, 444)
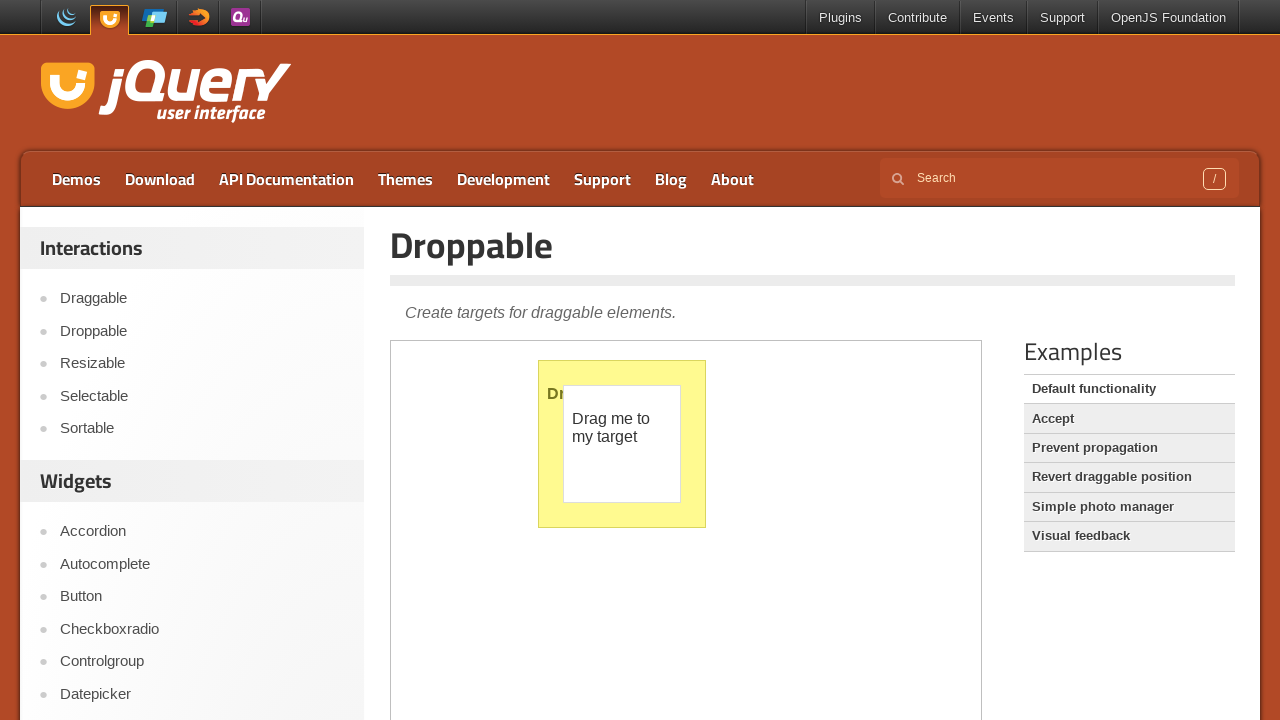

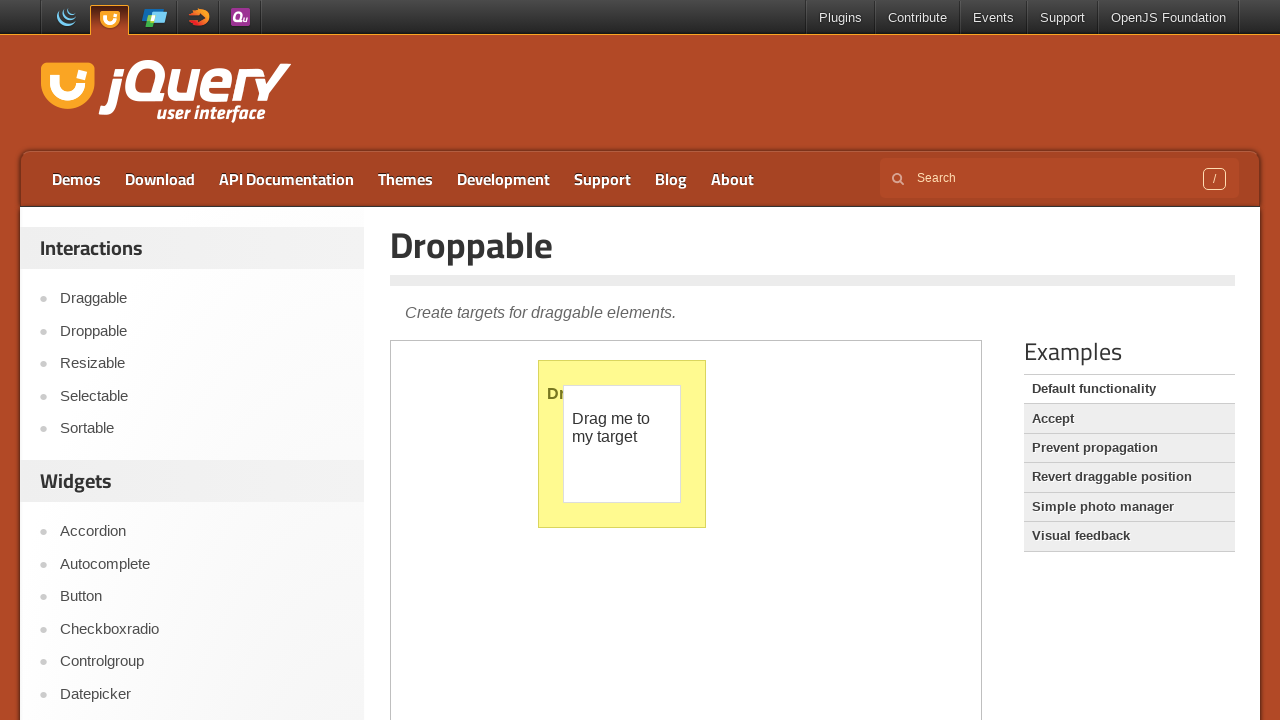